Tests form interaction on a practice Angular website by checking a checkbox, selecting radio button and dropdown options, filling a password field, submitting the form, then navigating to the Shop page and adding a product to cart.

Starting URL: https://rahulshettyacademy.com/angularpractice/

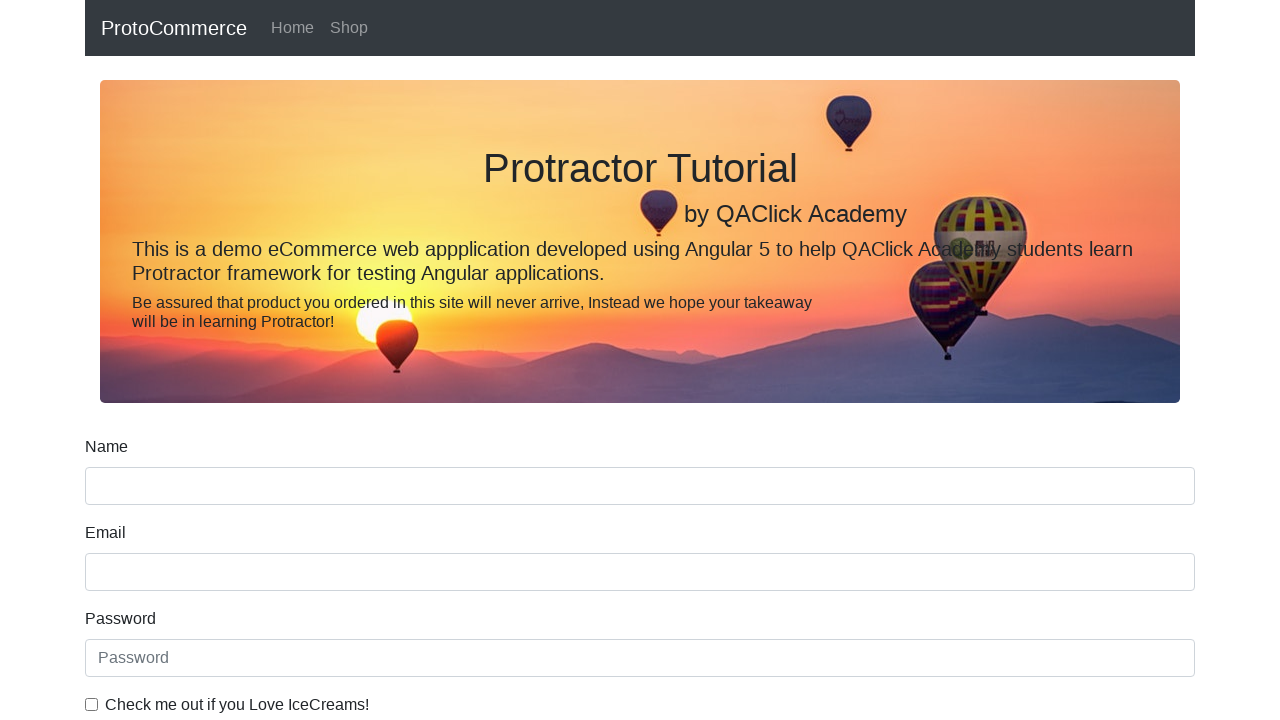

Checked the ice cream checkbox at (92, 704) on internal:label="Check me out if you Love IceCreams!"i
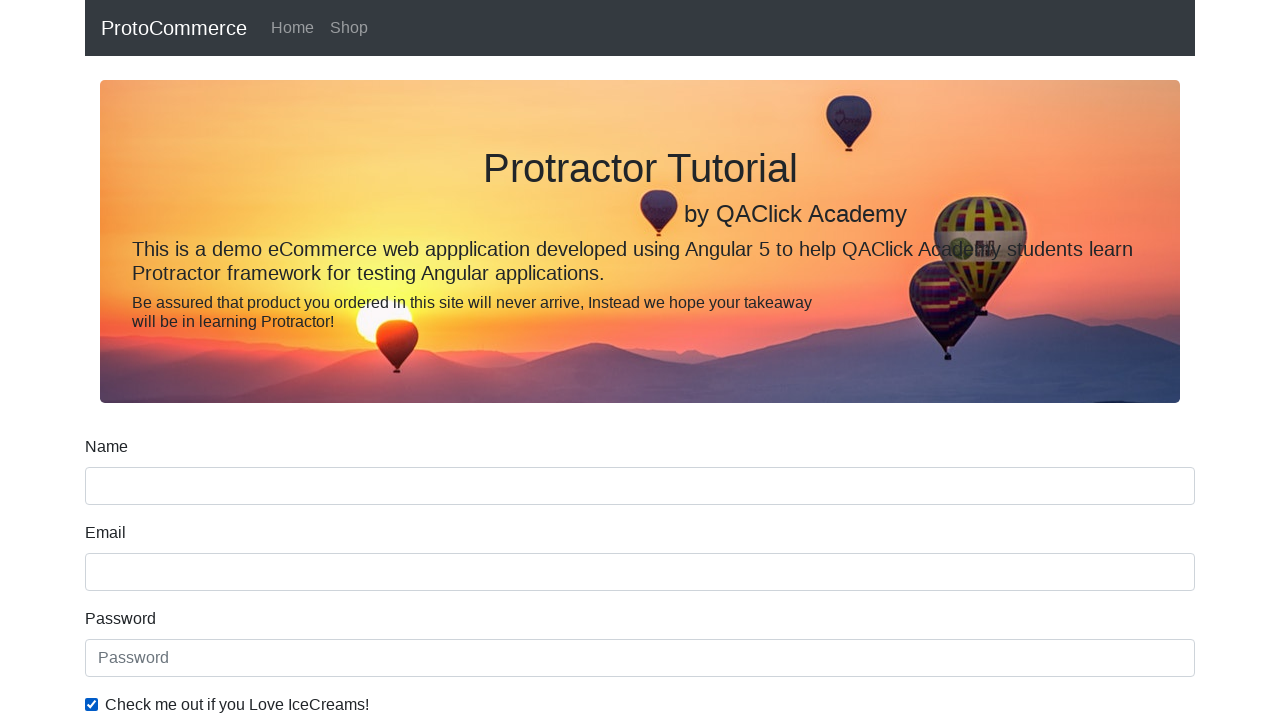

Selected the 'Employed' radio button at (326, 360) on internal:label="Employed"i
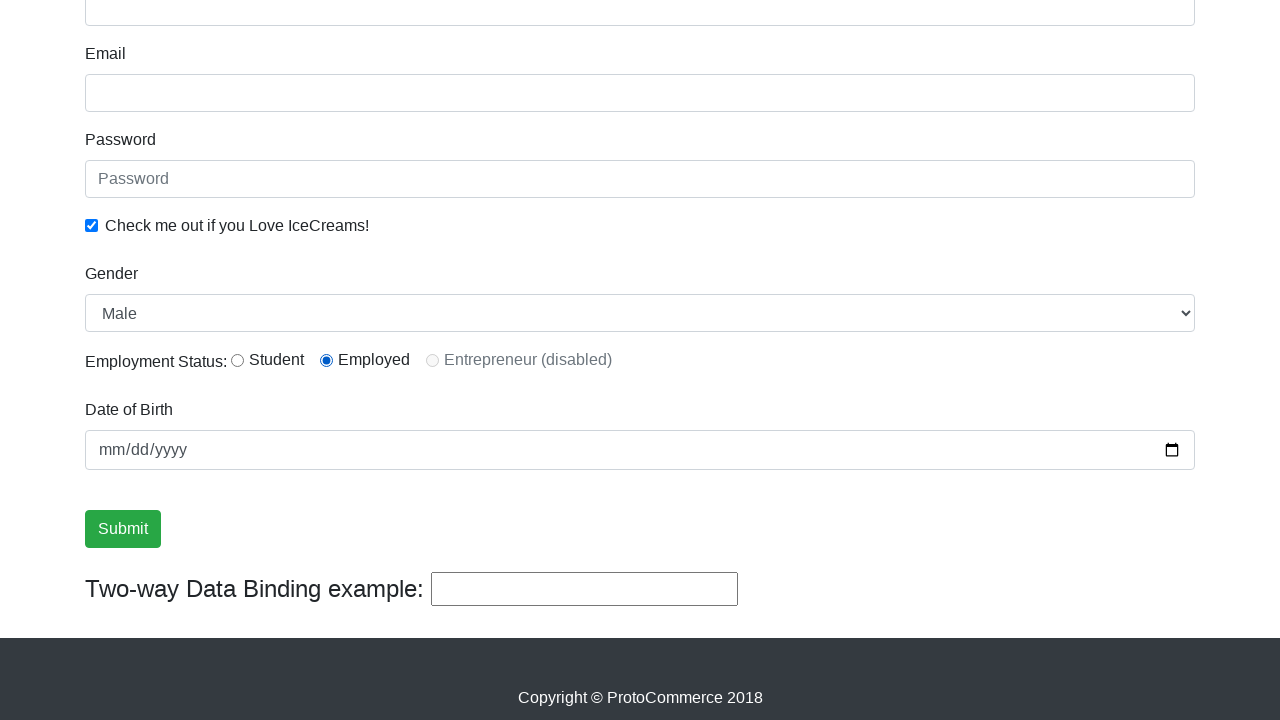

Selected 'Female' from the Gender dropdown on internal:label="Gender"i
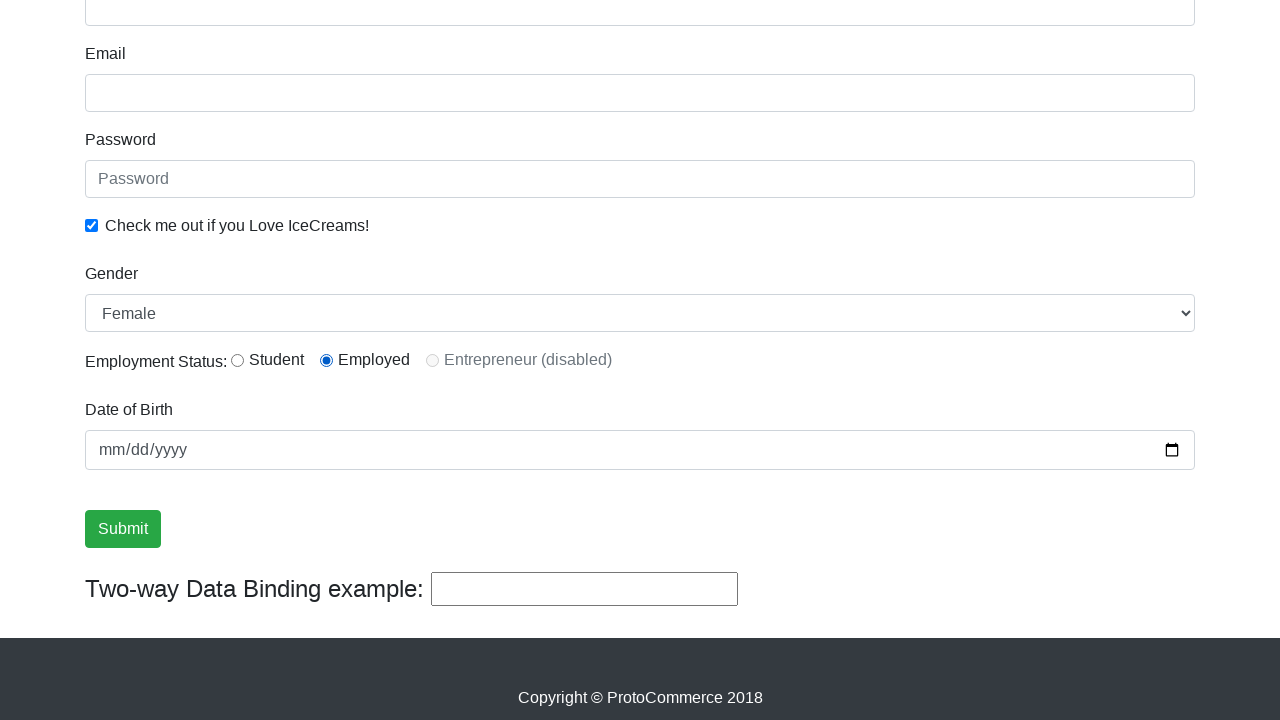

Filled in the password field with 'abc123' on internal:attr=[placeholder="Password"i]
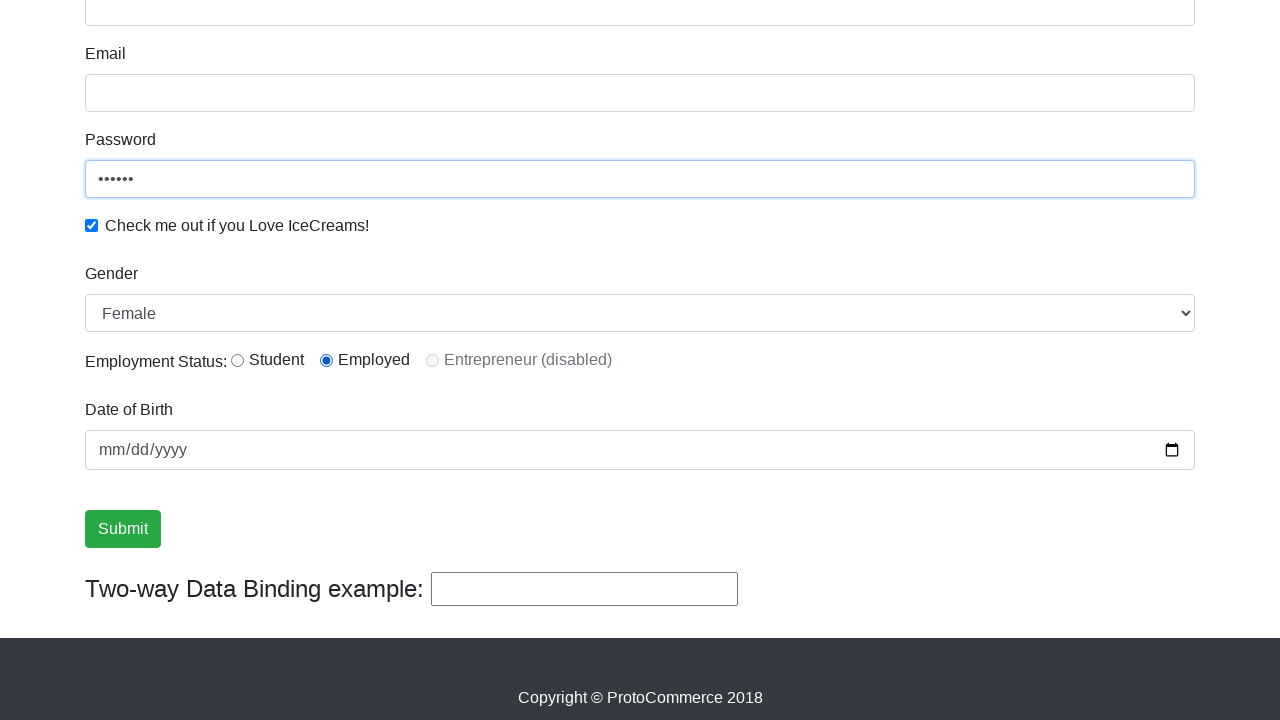

Clicked the Submit button at (123, 529) on internal:role=button[name="Submit"i]
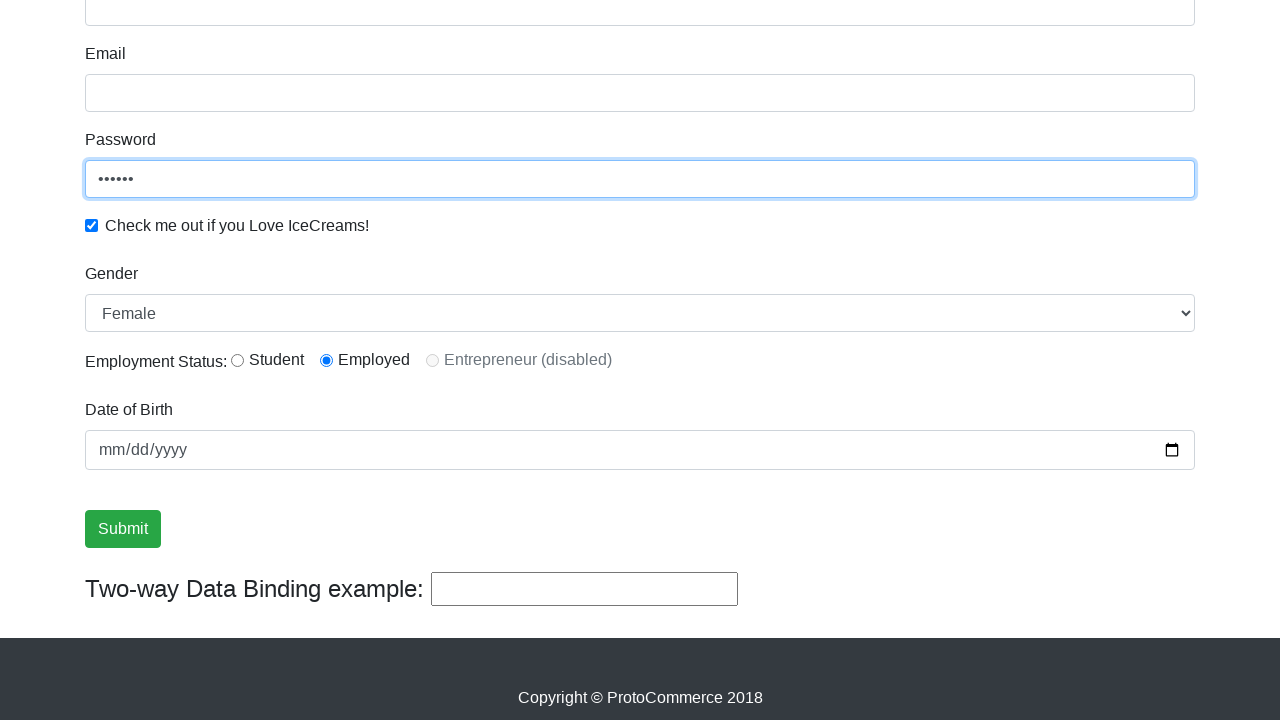

Verified success message is visible
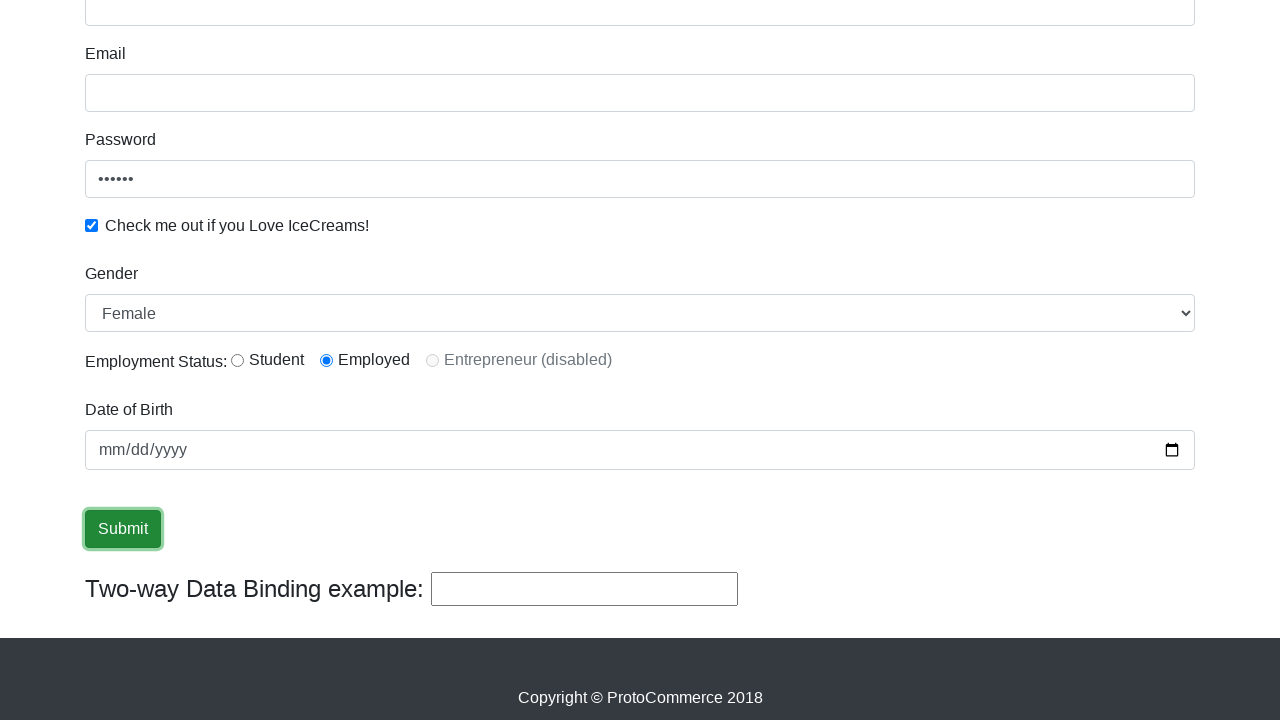

Navigated to the Shop page at (349, 28) on internal:role=link[name="Shop"i]
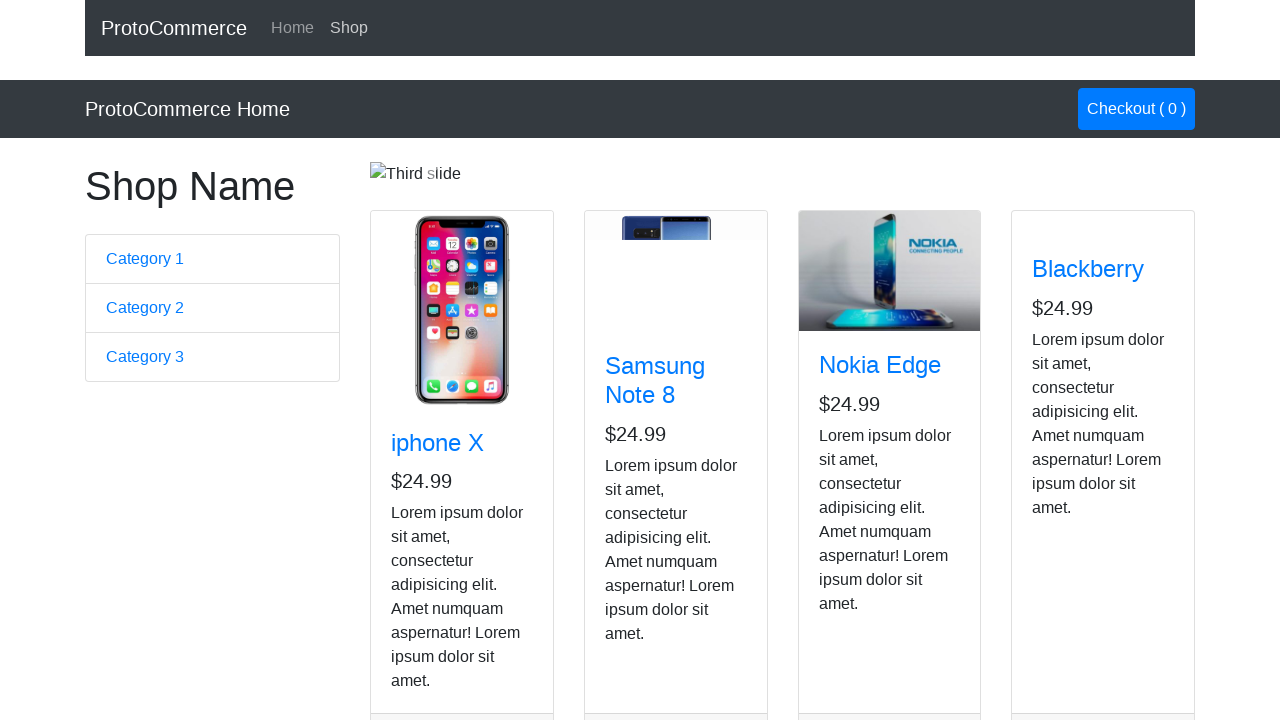

Added Nokia Edge product to cart at (854, 528) on app-card >> internal:has-text="Nokia Edge"i >> internal:role=button
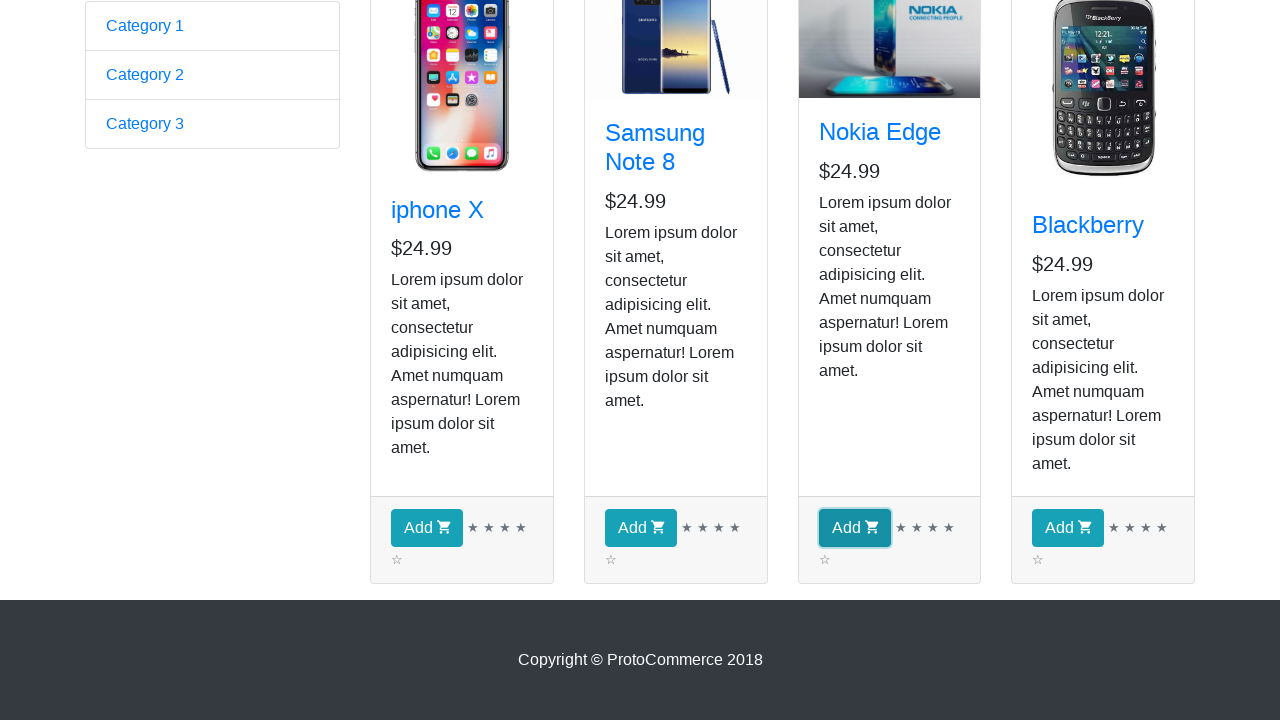

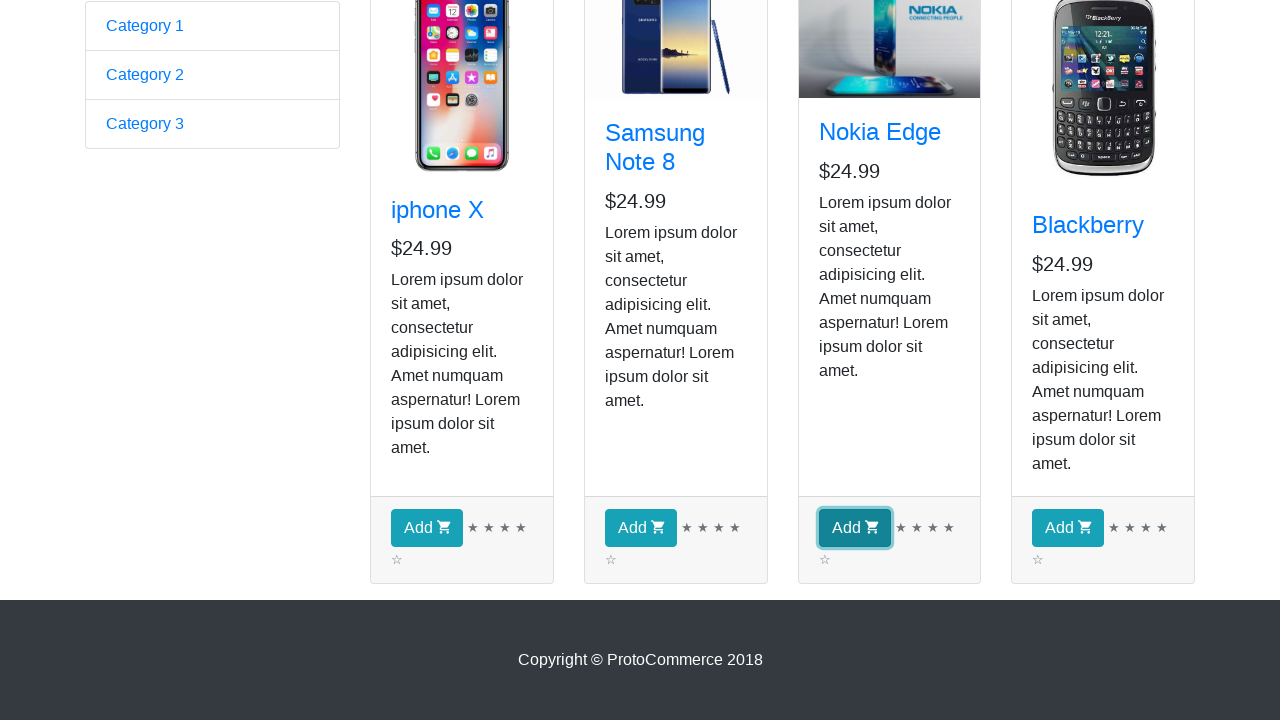